Tests window switching functionality by clicking a button that opens a new tab, switching between windows, and returning to the original window

Starting URL: https://formy-project.herokuapp.com/switch-window

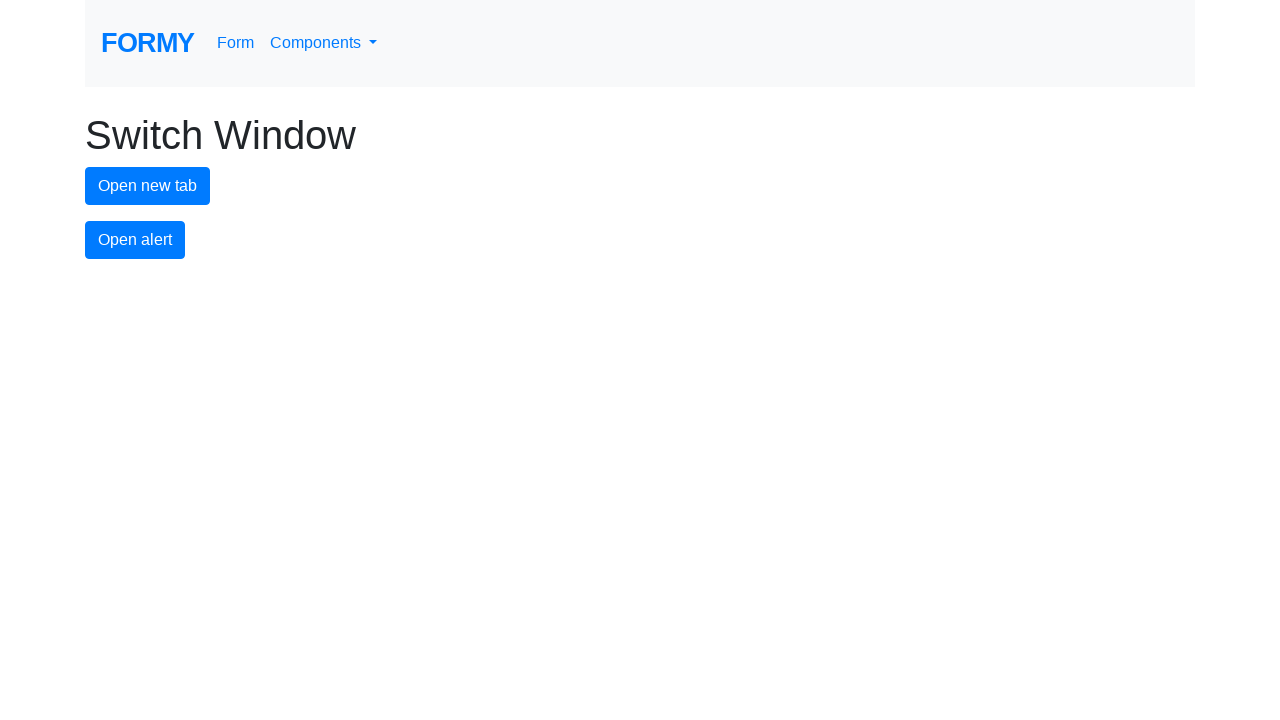

Clicked button to open new tab at (148, 186) on #new-tab-button
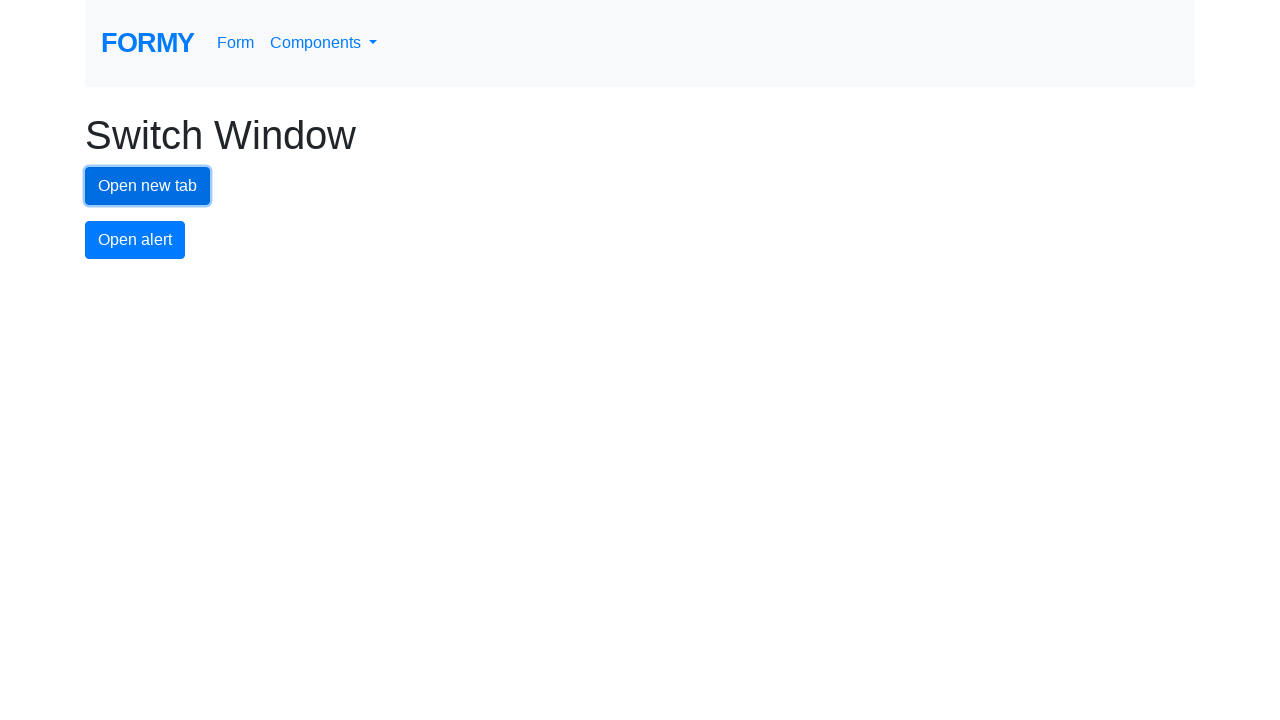

Waited for new tab to open
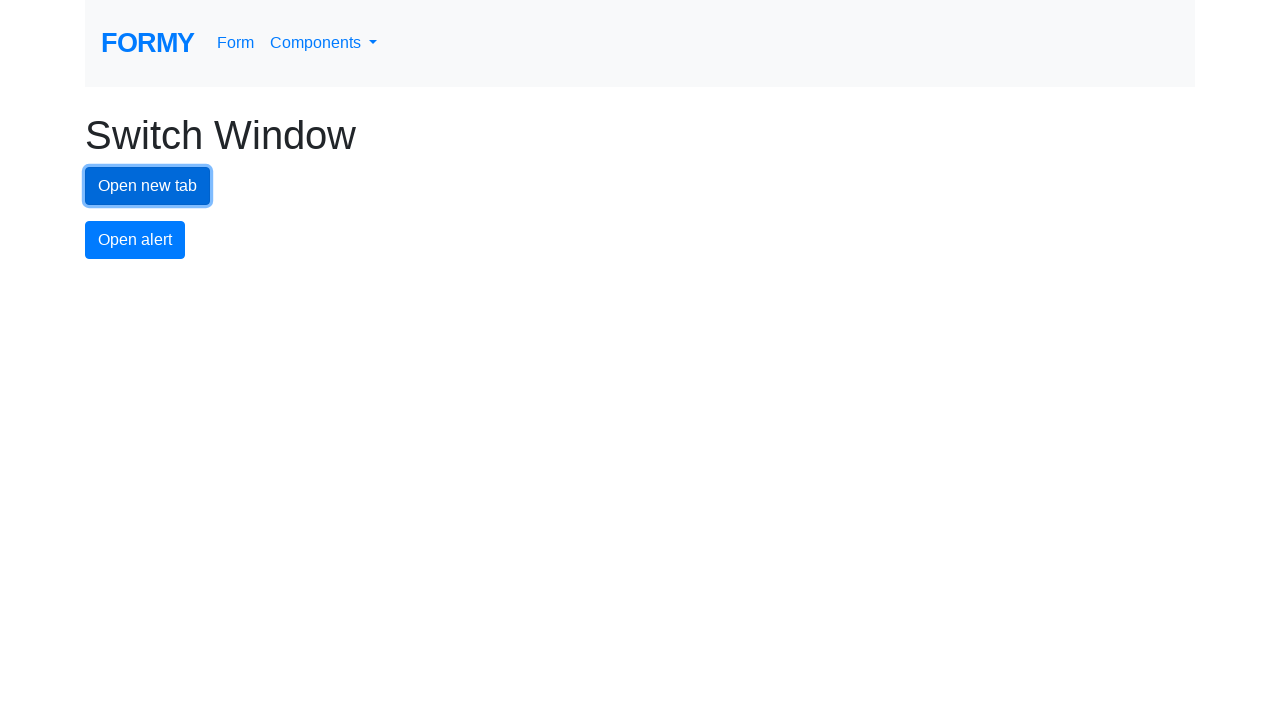

Retrieved all open pages/tabs from context
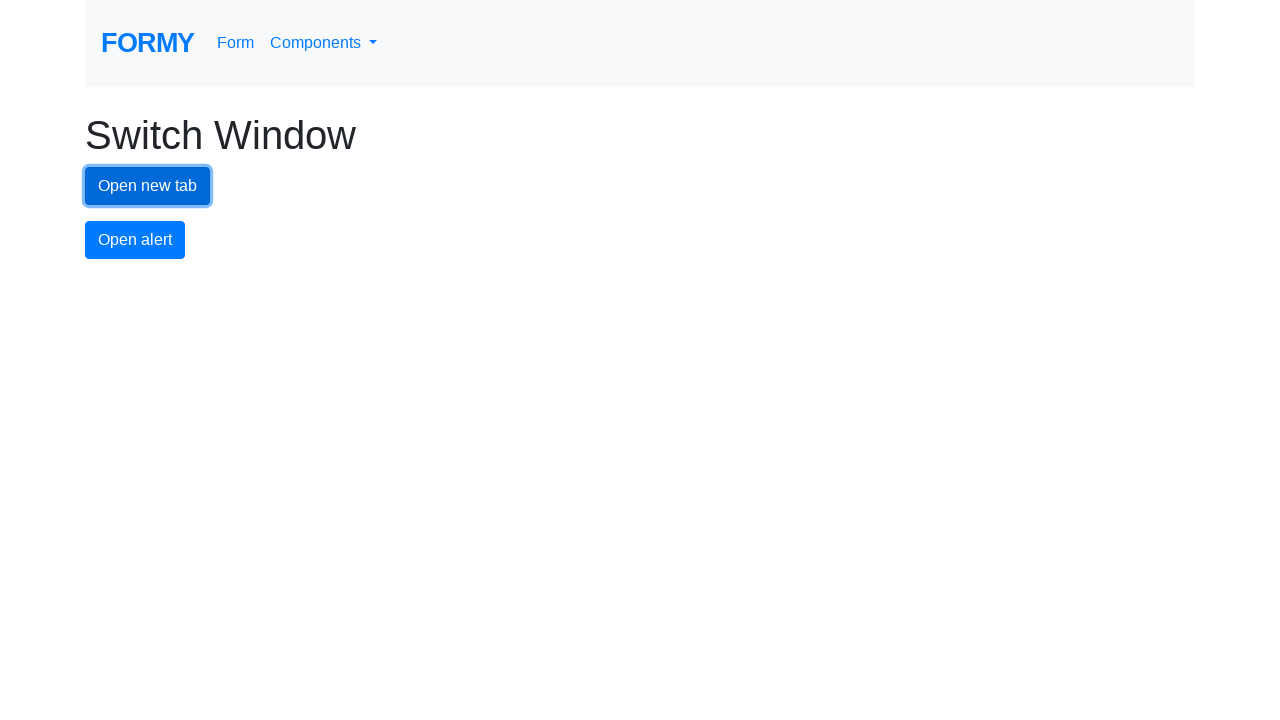

Switched to new tab (last page in context)
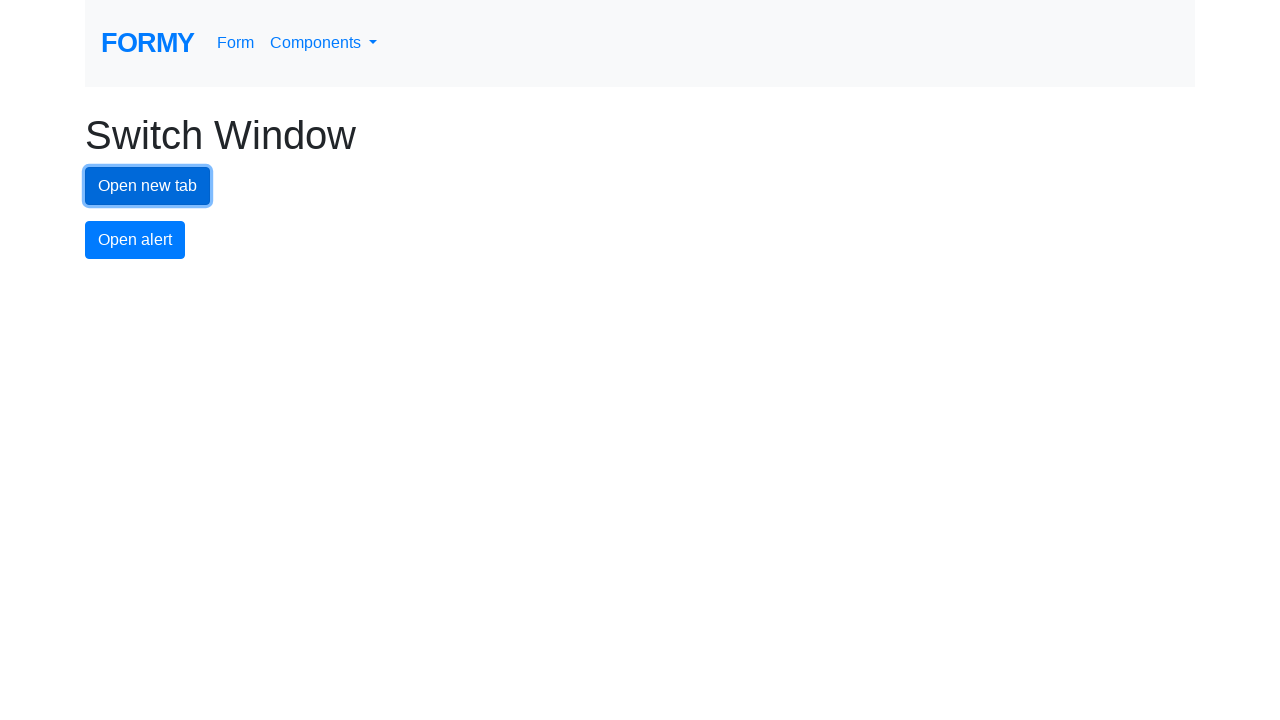

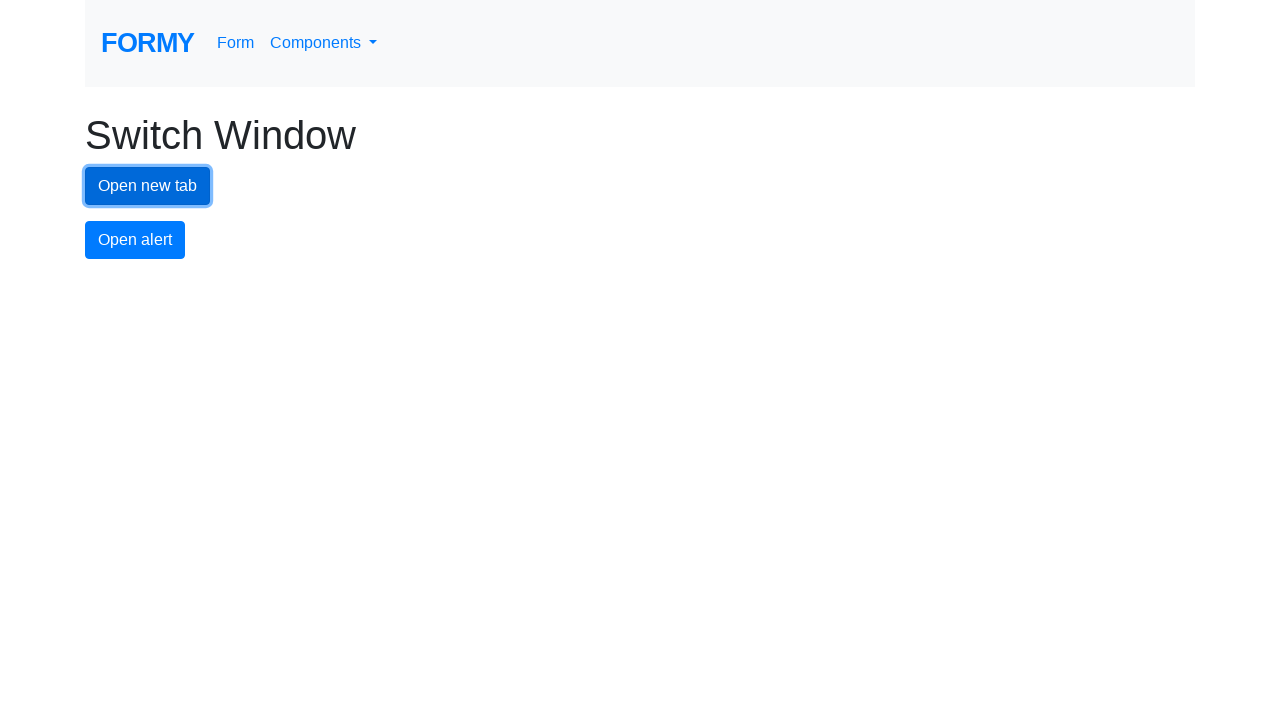